Tests the number input functionality by entering a number and clicking result to see the output

Starting URL: https://kristinek.github.io/site/examples/actions

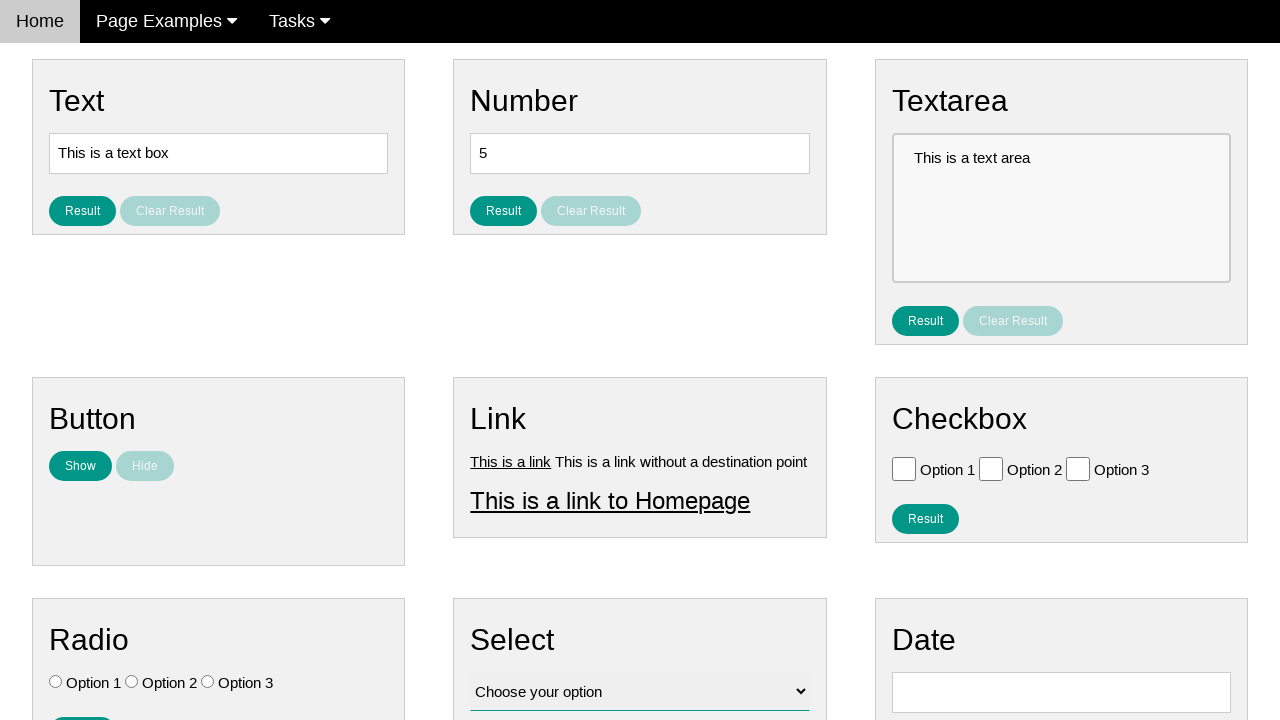

Entered '42' in number input field on #number
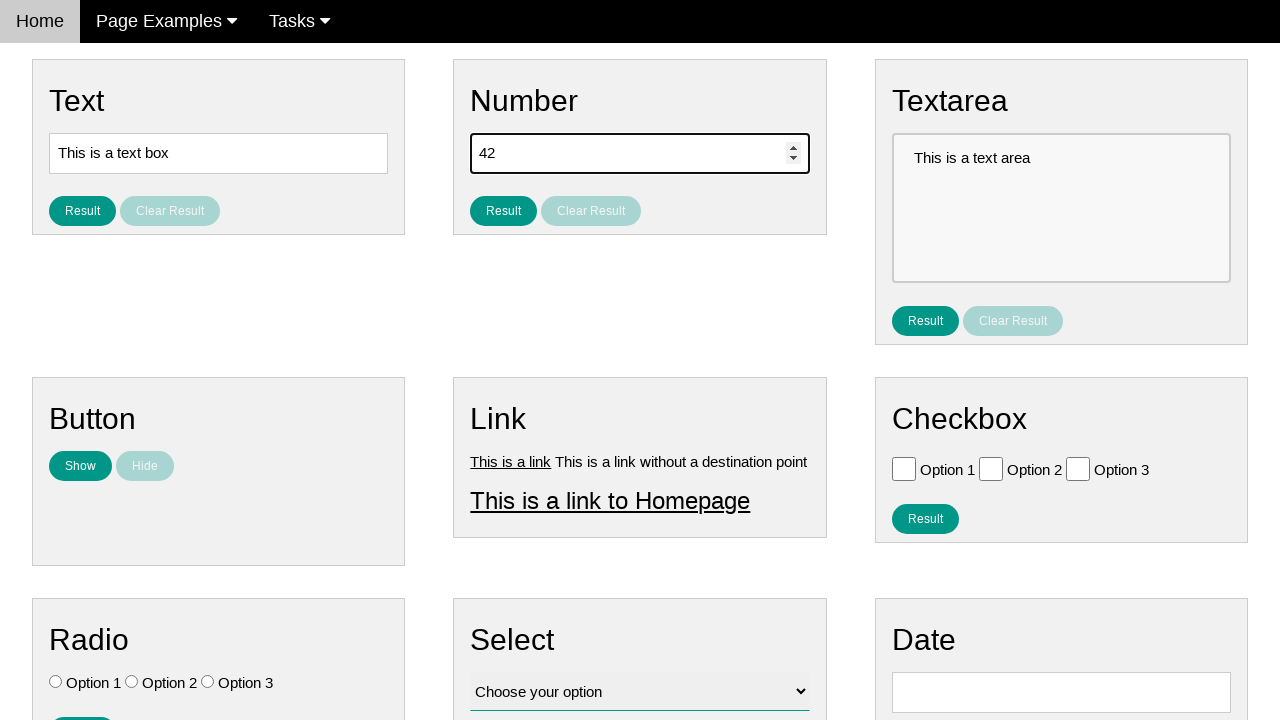

Clicked Result button to process number input at (504, 211) on #result_button_number
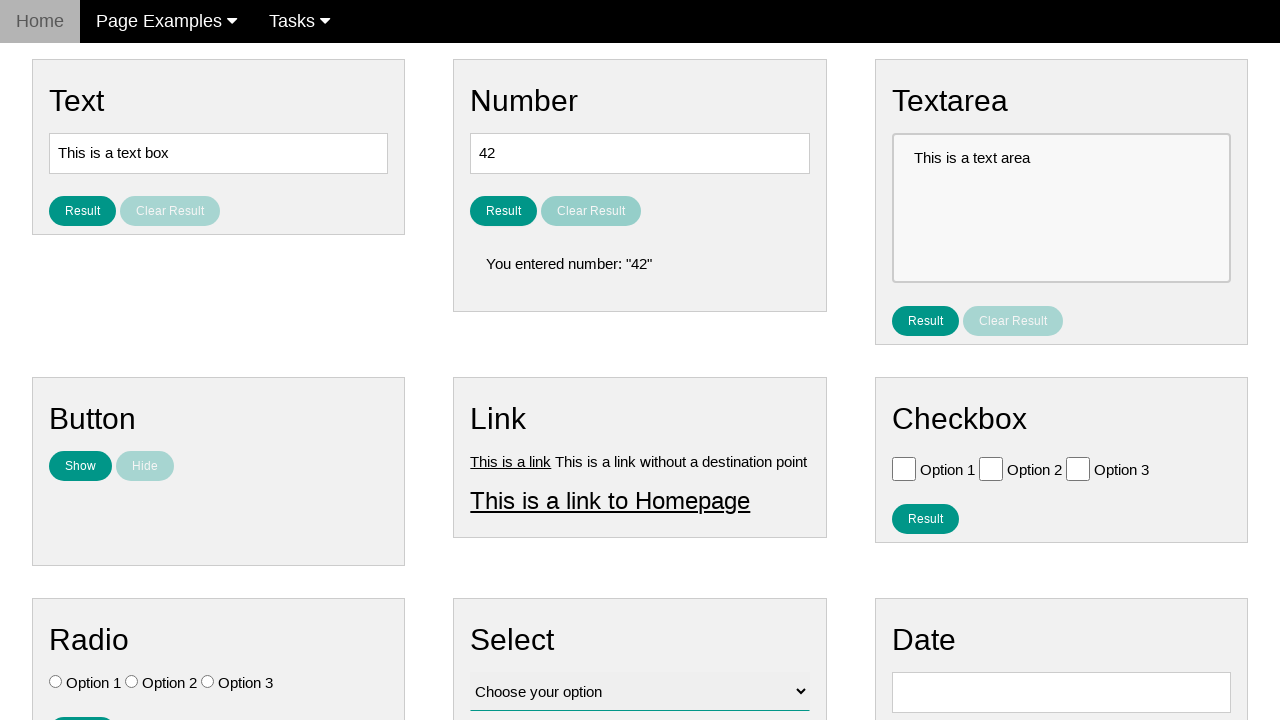

Result output element loaded and displayed
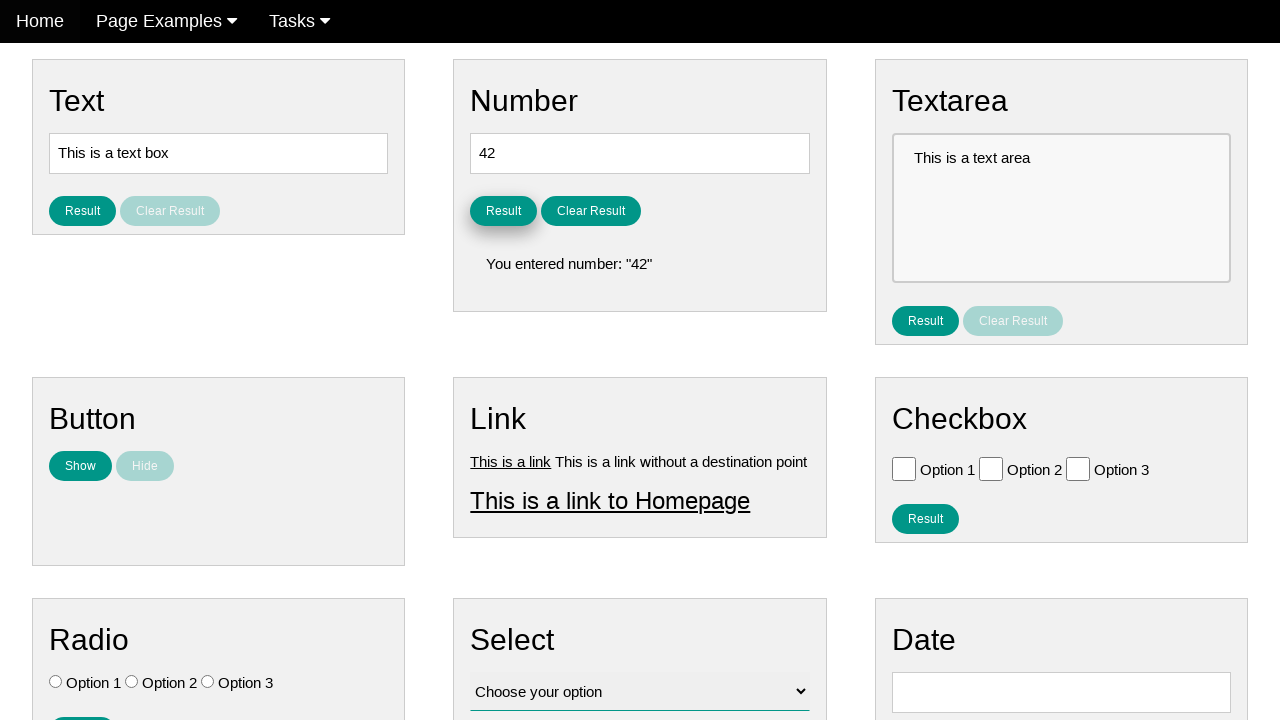

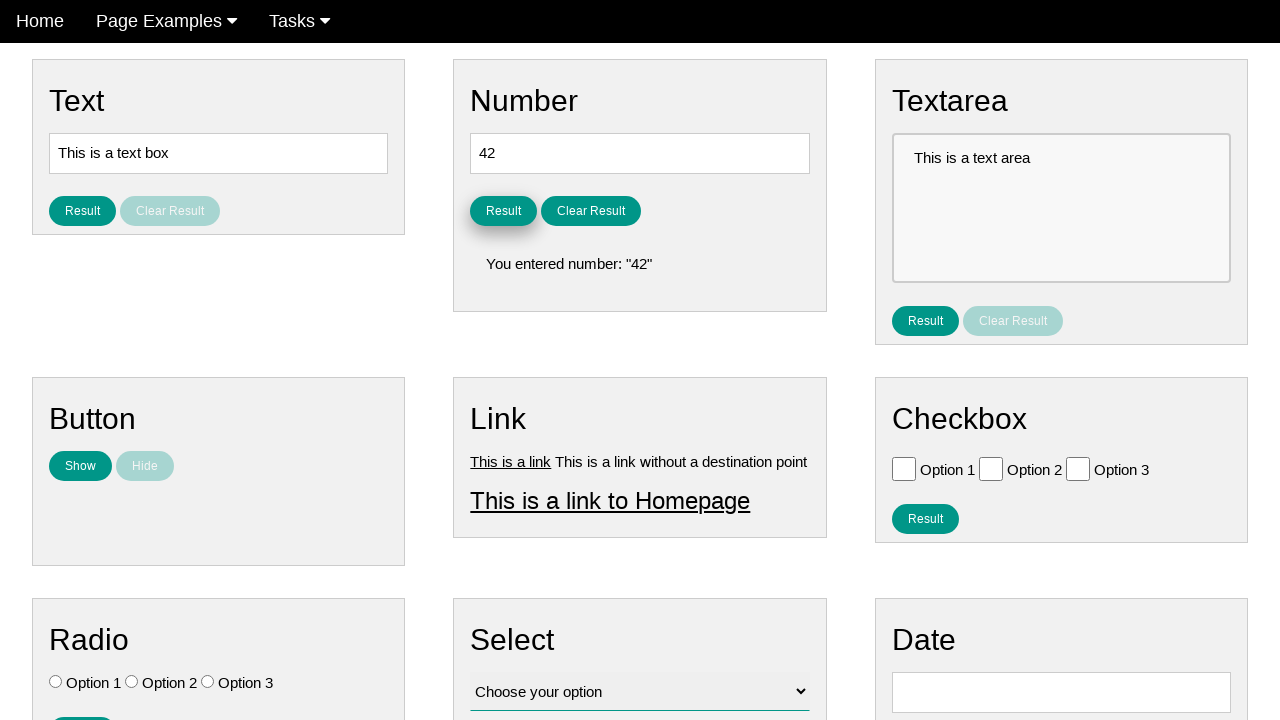